Navigates to a test automation practice blog and adjusts the page zoom level to 50% using JavaScript execution

Starting URL: https://testautomationpractice.blogspot.com/

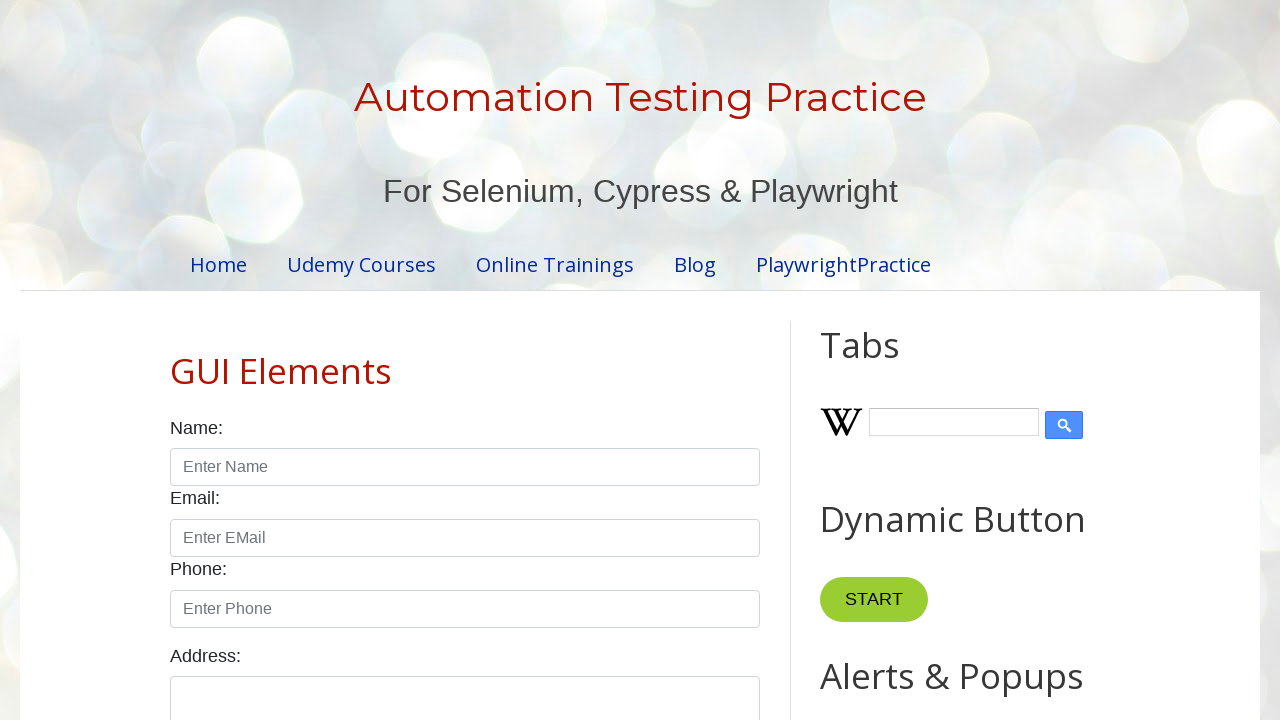

Navigated to test automation practice blog
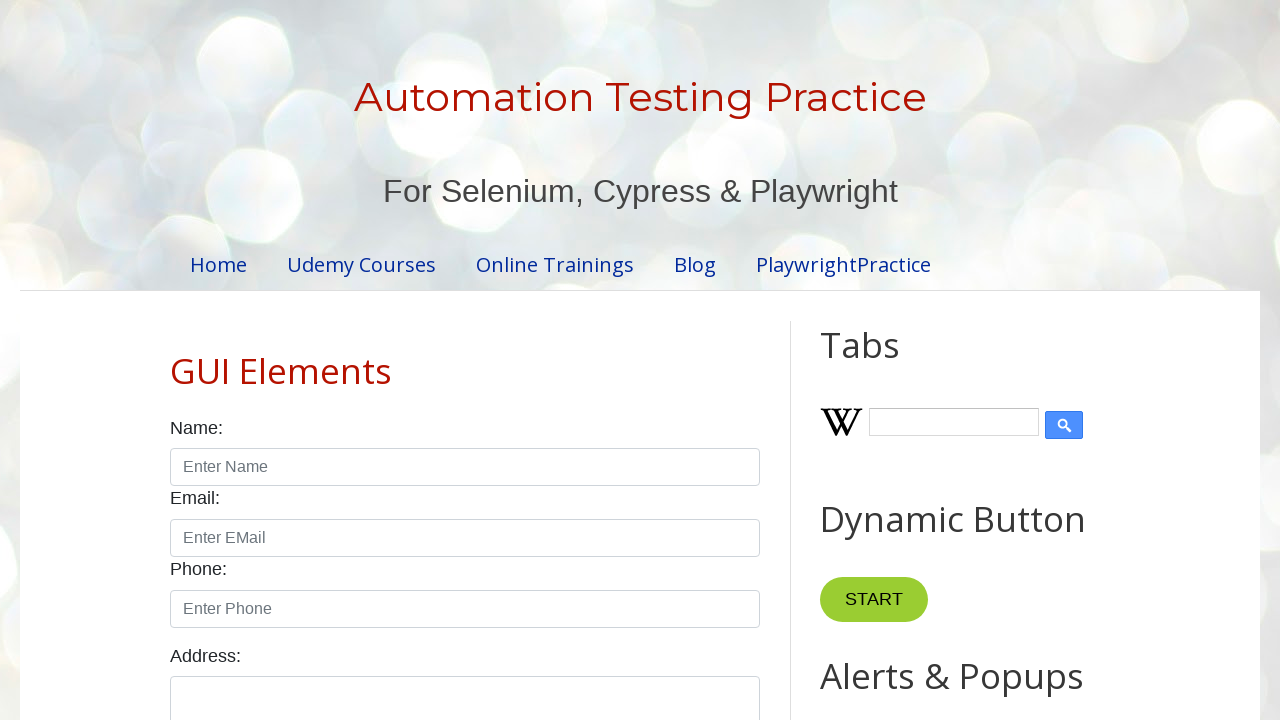

Set page zoom level to 50% using JavaScript
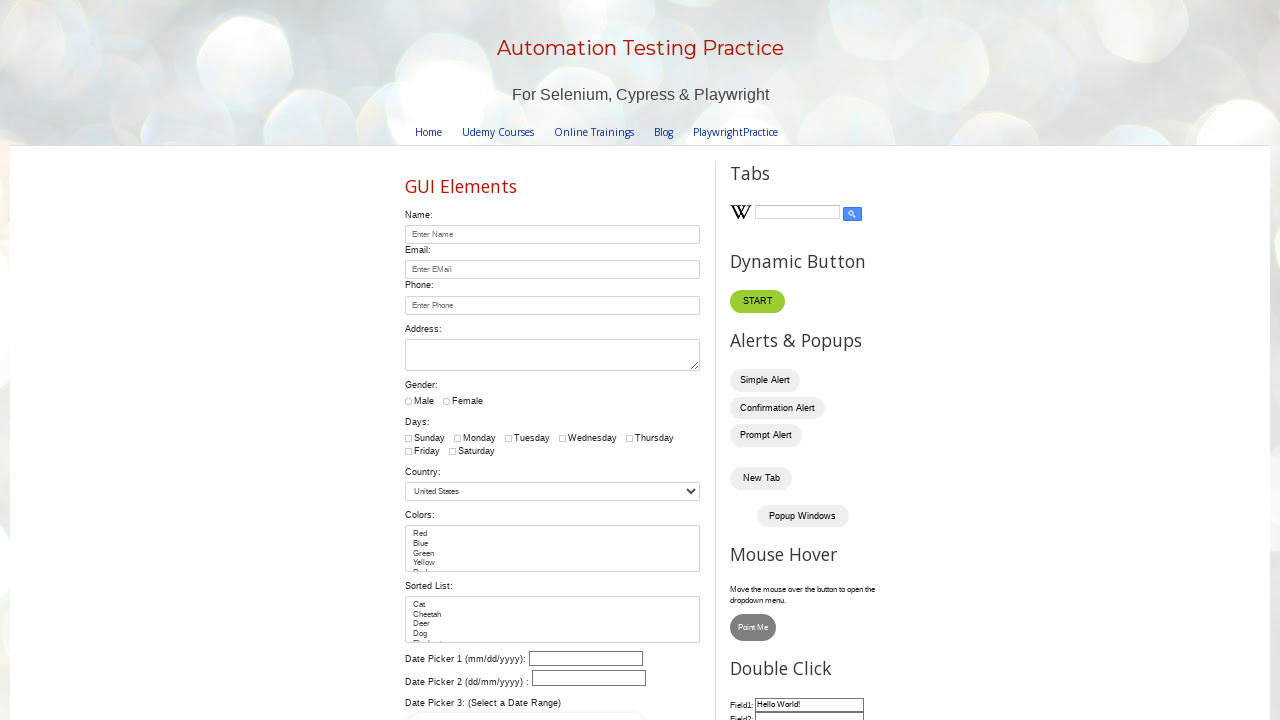

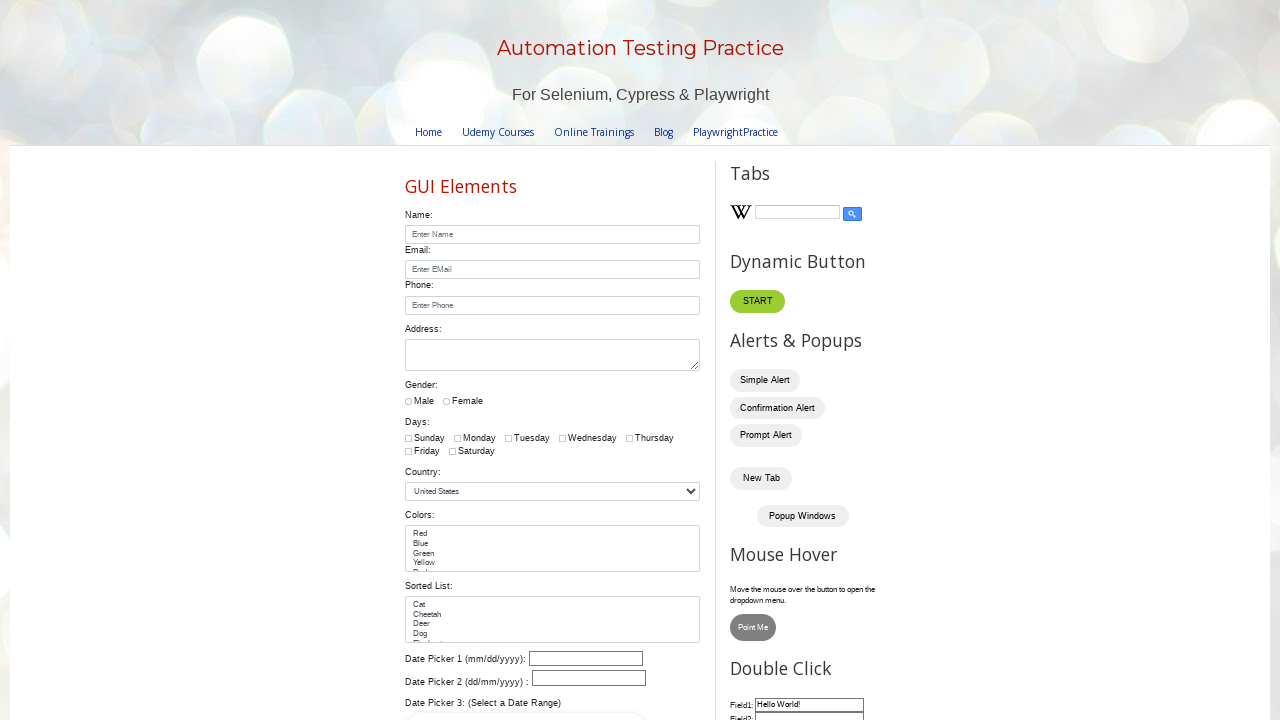